Tests the OrangeHRM free trial form by filling in the full name field

Starting URL: https://www.orangehrm.com/30-day-free-trial/

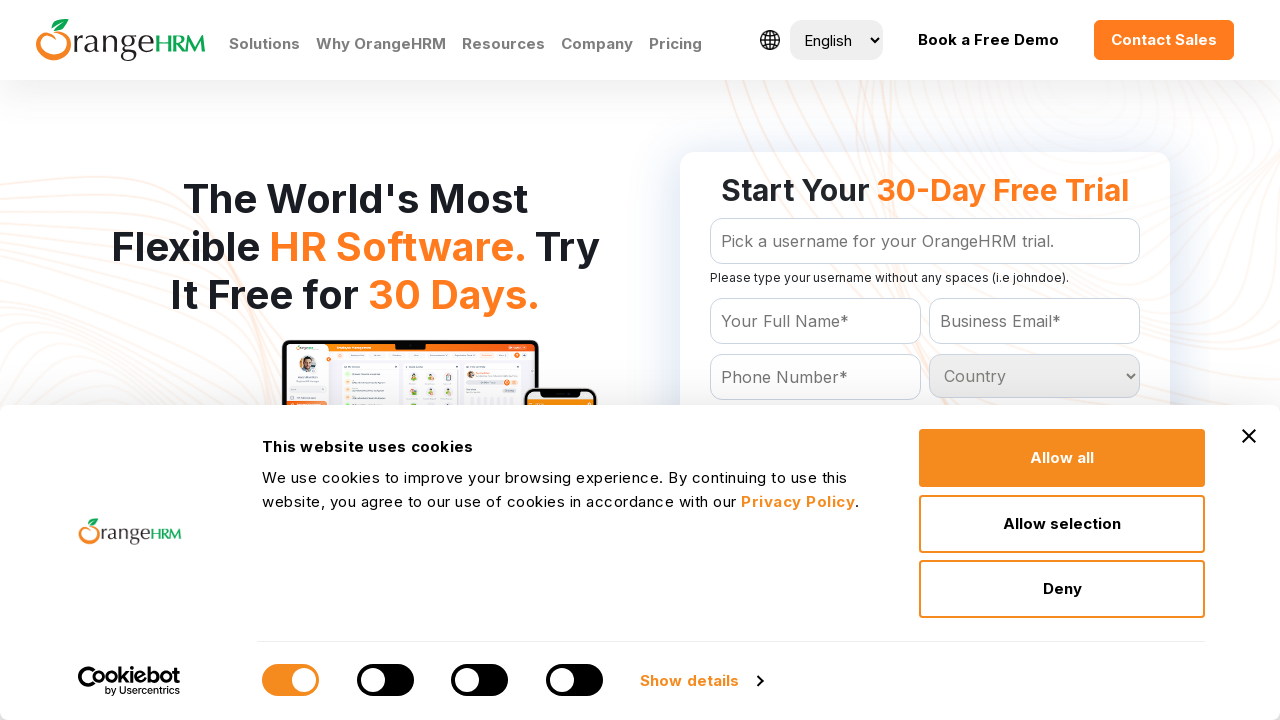

Full name field became visible
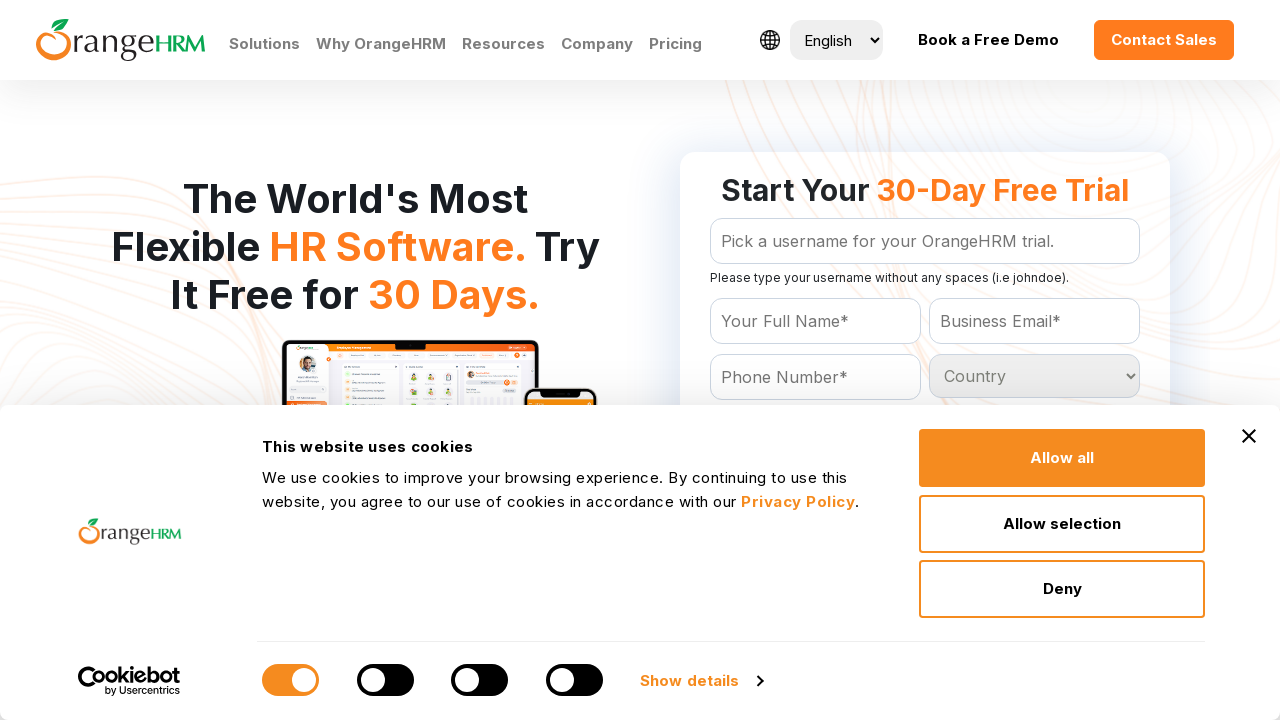

Filled full name field with 'testing' on #Form_getForm_Name
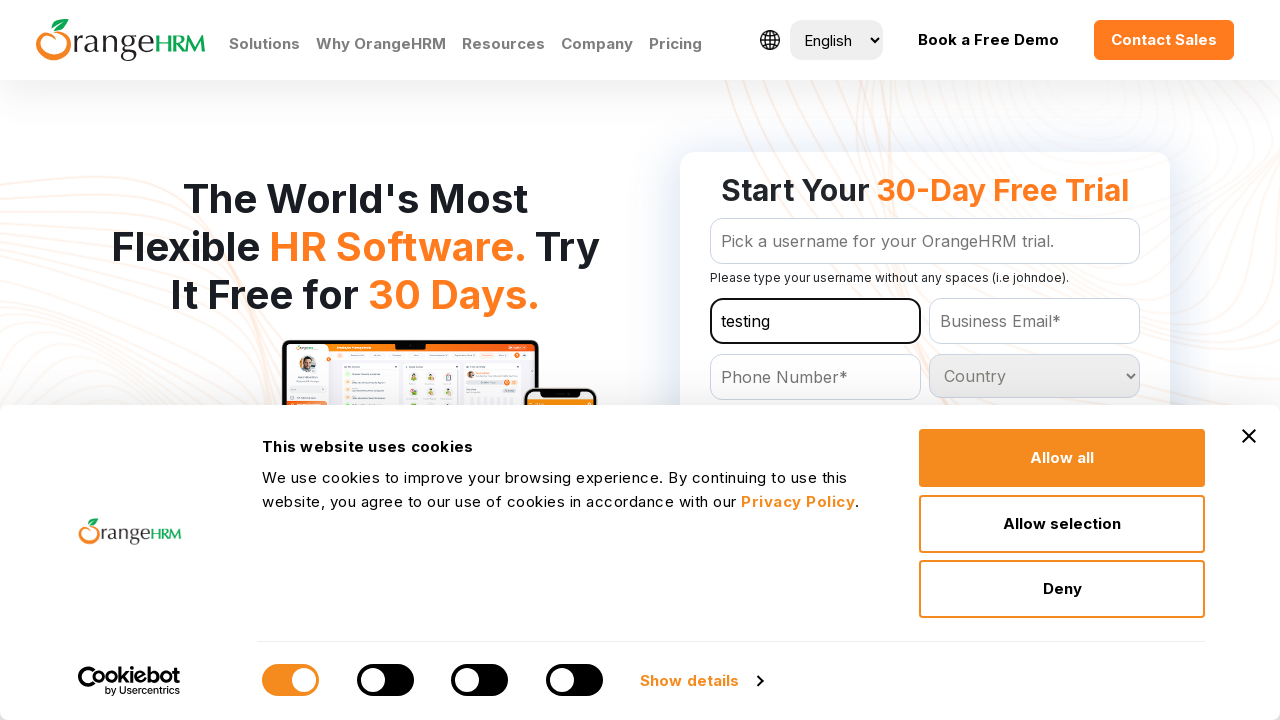

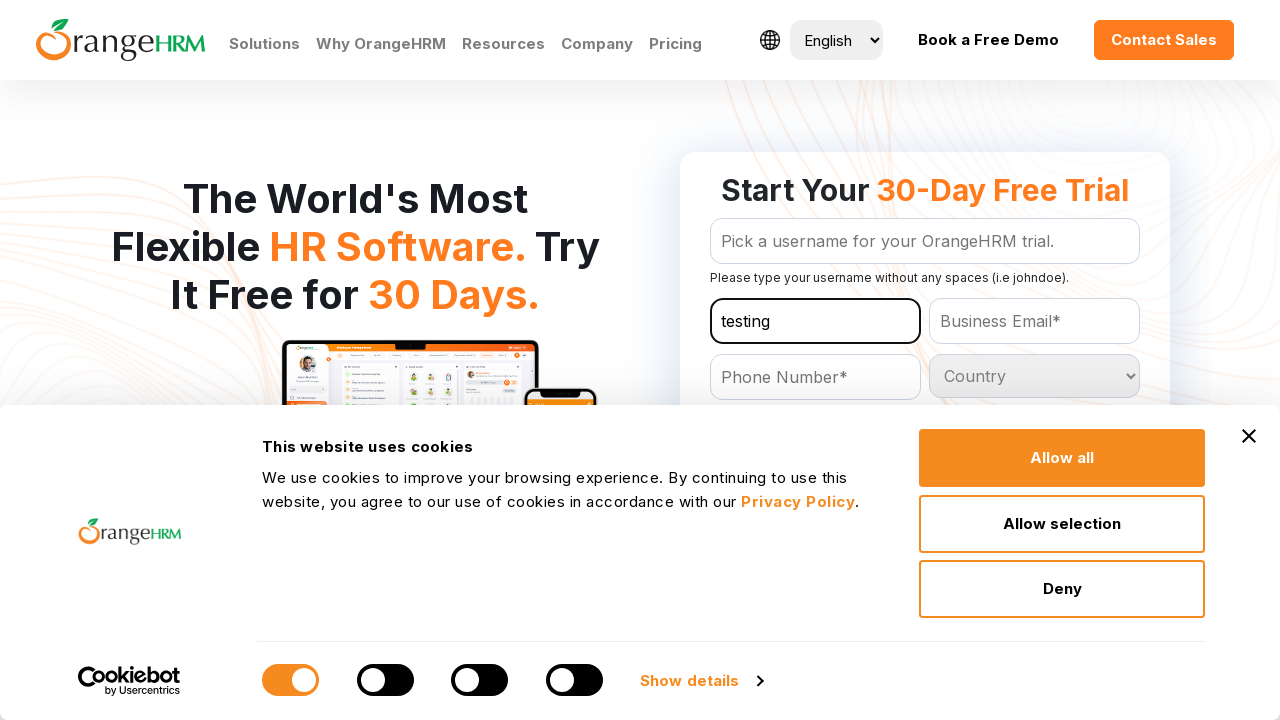